Tests the search functionality on Python.org by entering a search query "pycon" and submitting the form using the Enter key, then verifying results are found

Starting URL: http://www.python.org

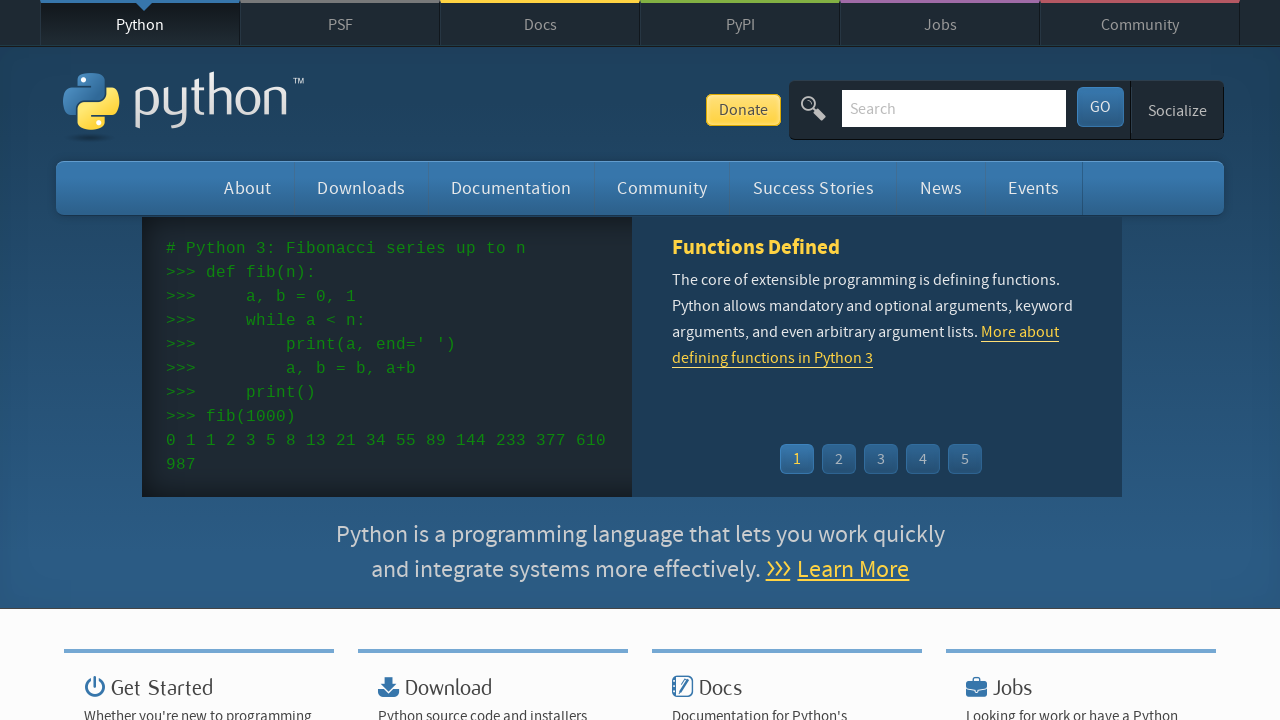

Filled search box with query 'pycon' on input[name='q']
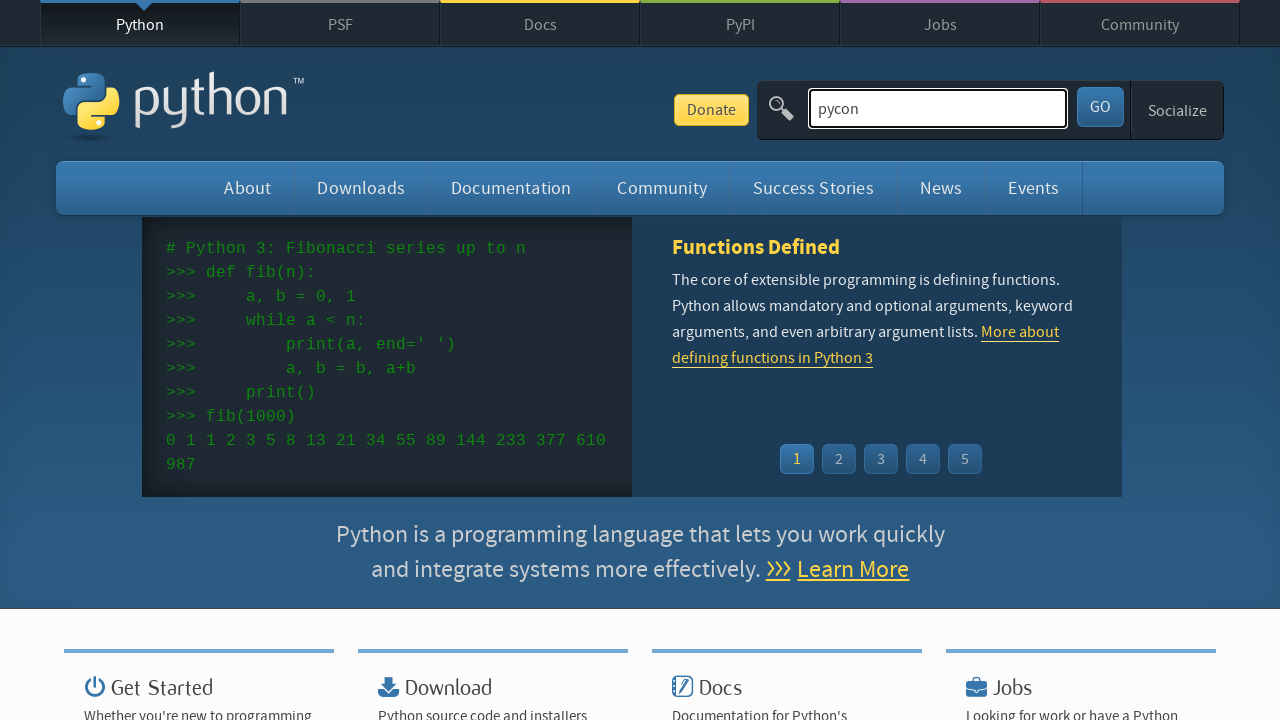

Pressed Enter to submit the search on input[name='q']
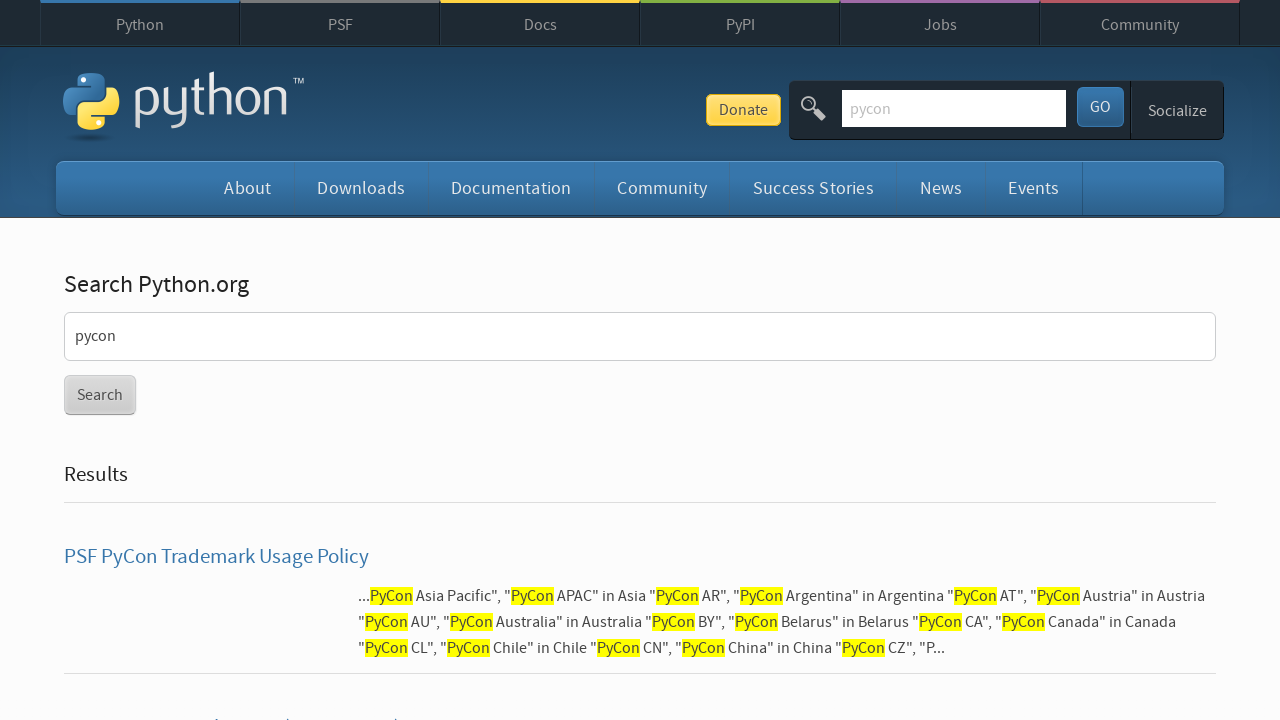

Search results loaded (networkidle state reached)
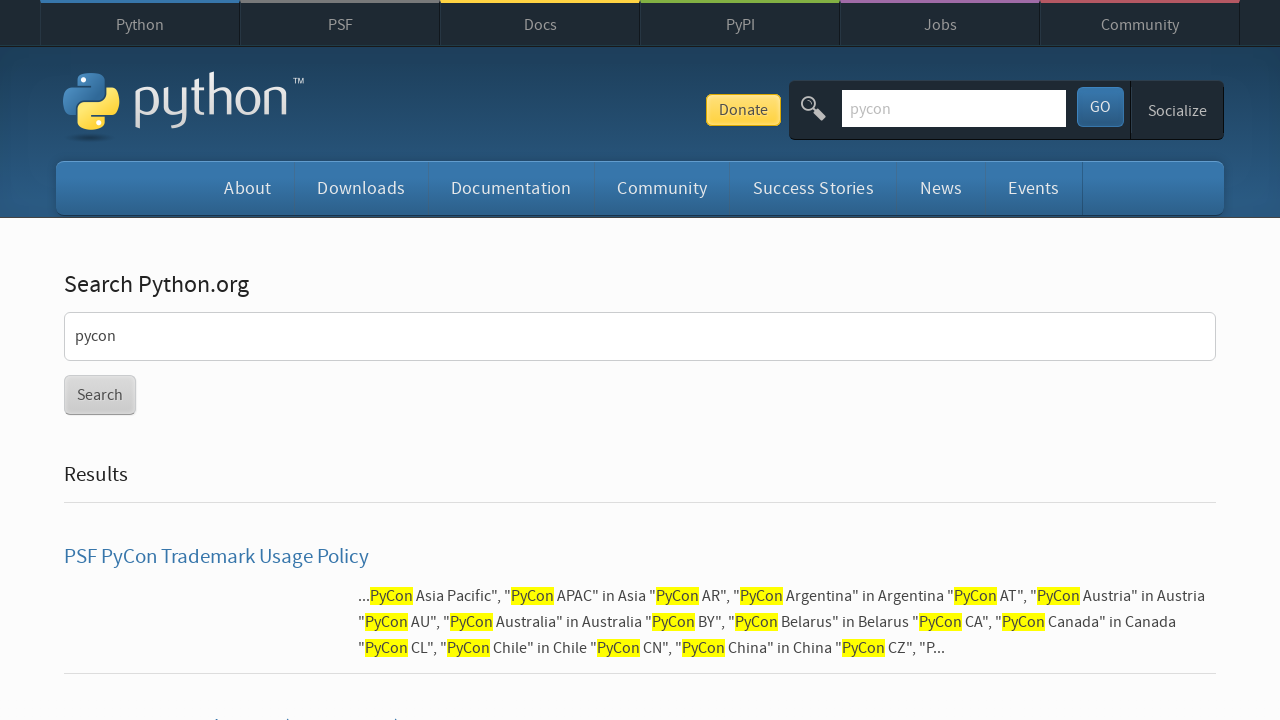

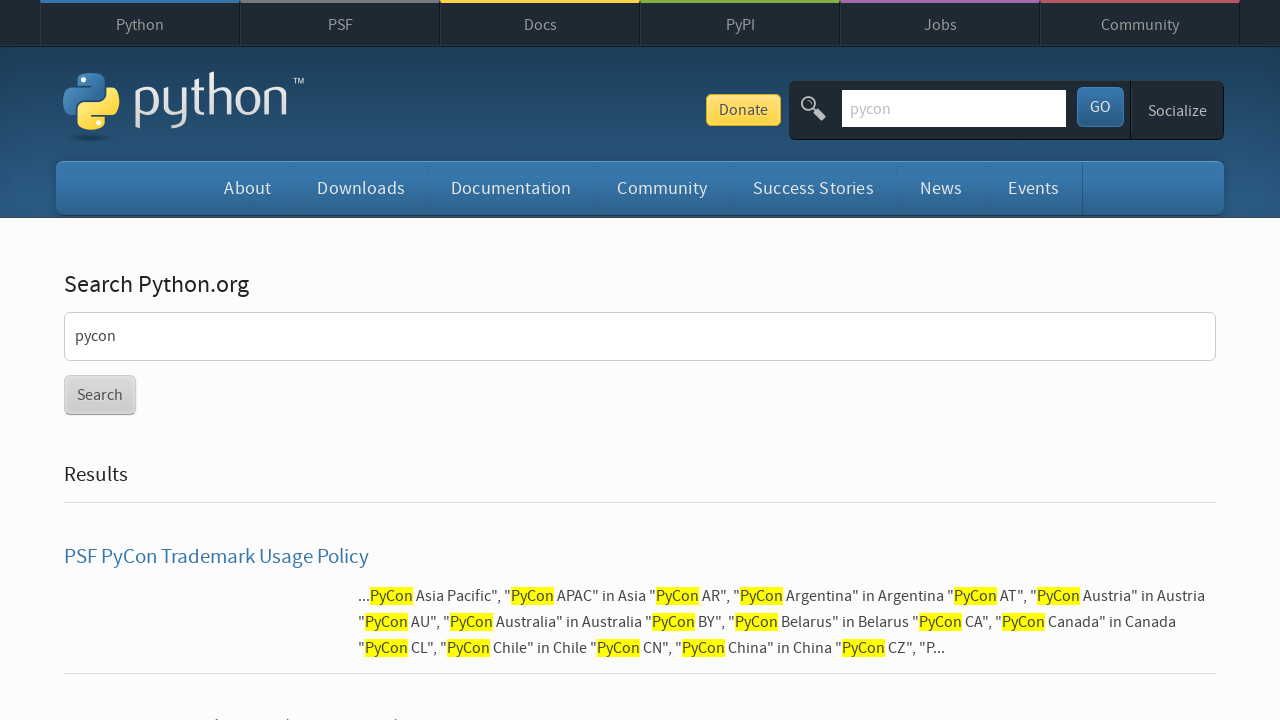